Tests various input field interactions including filling text, appending text to existing content, clearing fields, and verifying field states (enabled/disabled, readonly)

Starting URL: https://letcode.in/edit

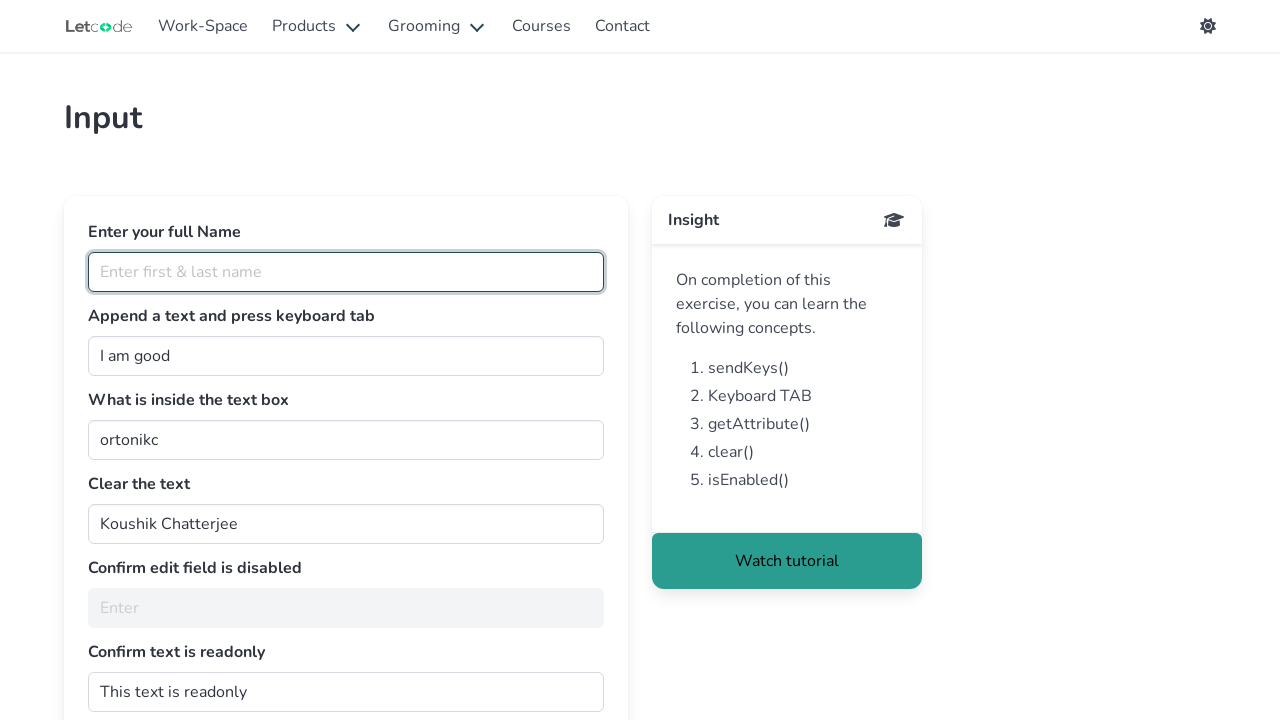

Filled fullName input field with 'Gokul S' on #fullName
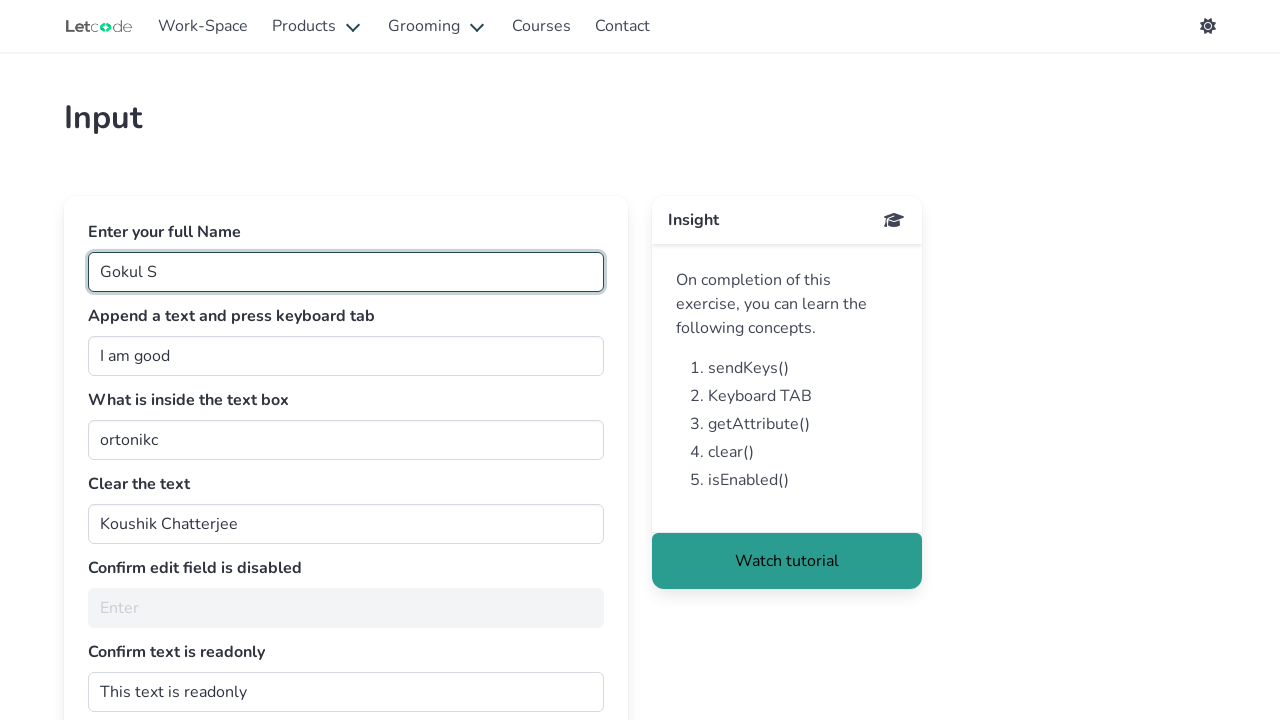

Clicked on join input field to focus at (346, 356) on #join
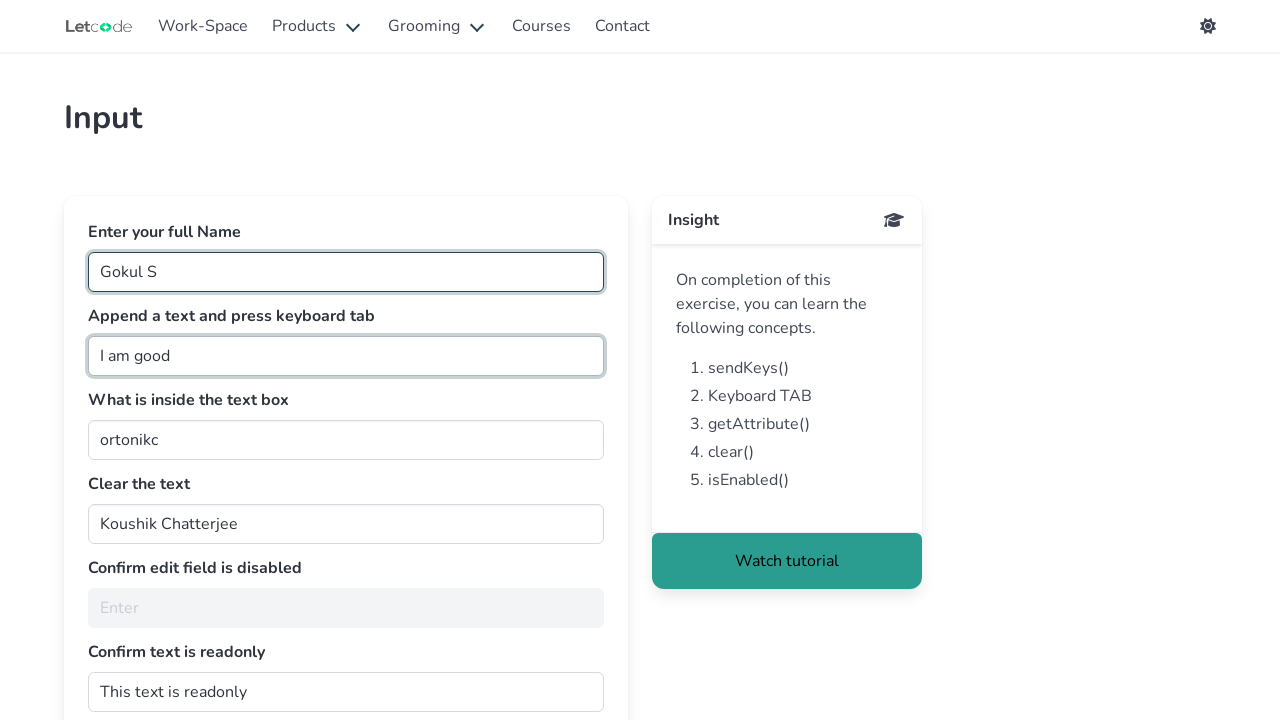

Pressed End key to move cursor to end of join field
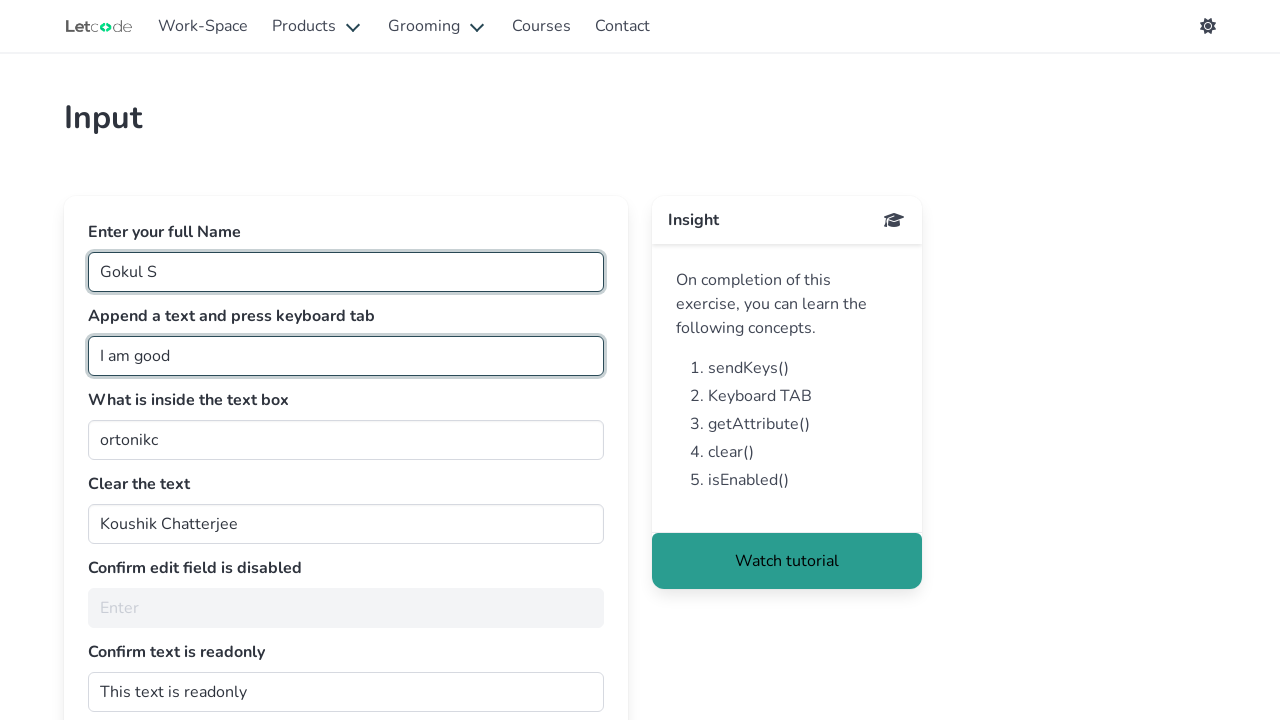

Typed ' in mimicry.' to append text to join field
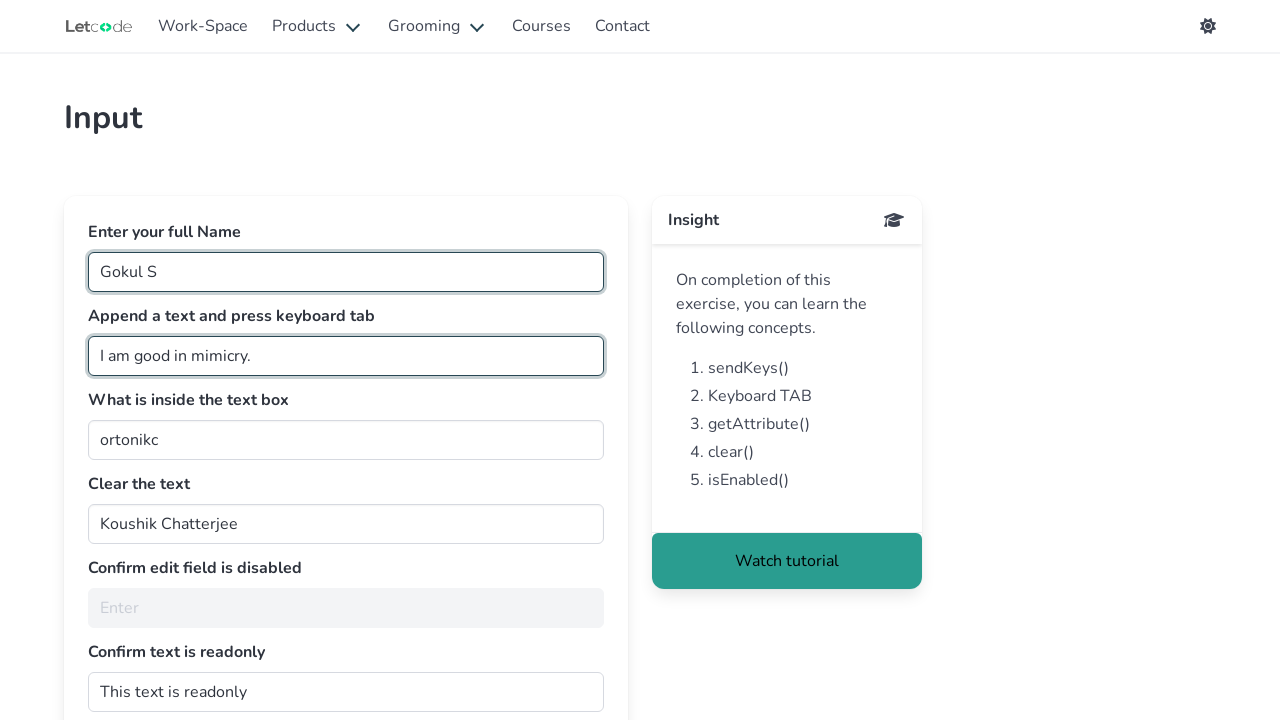

Retrieved value from getMe field: ortonikc
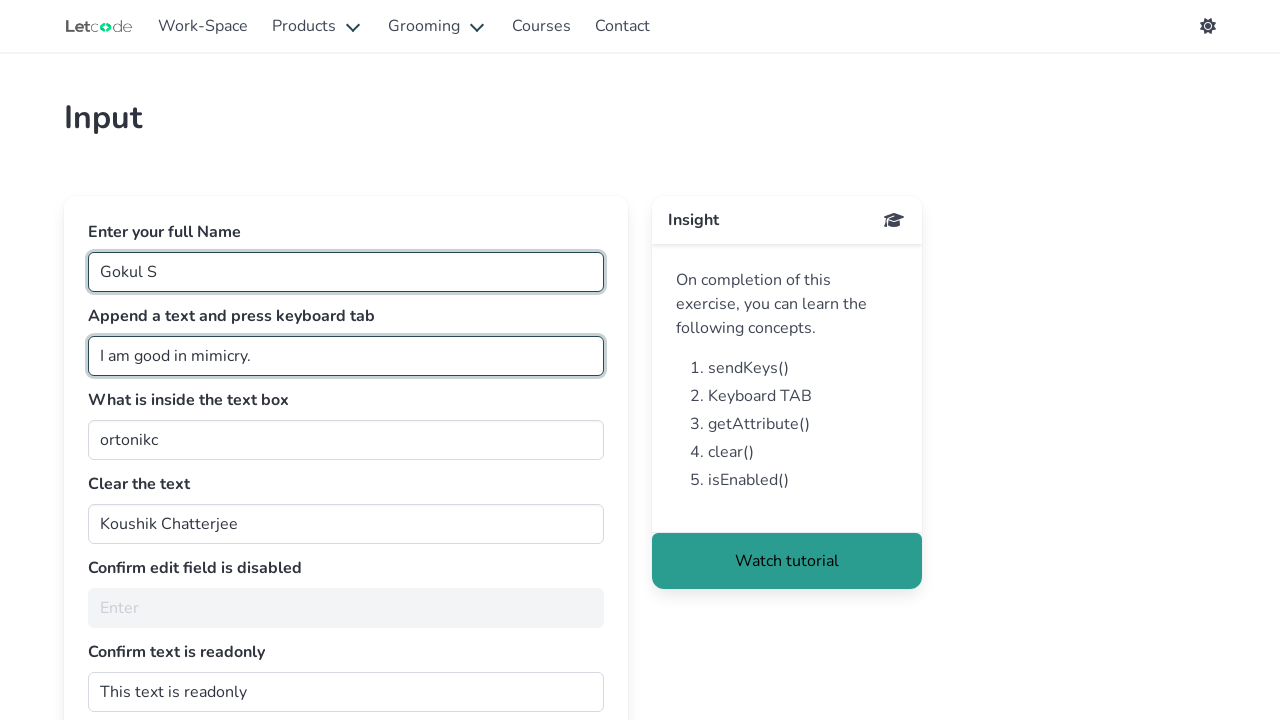

Cleared clearMe input field on #clearMe
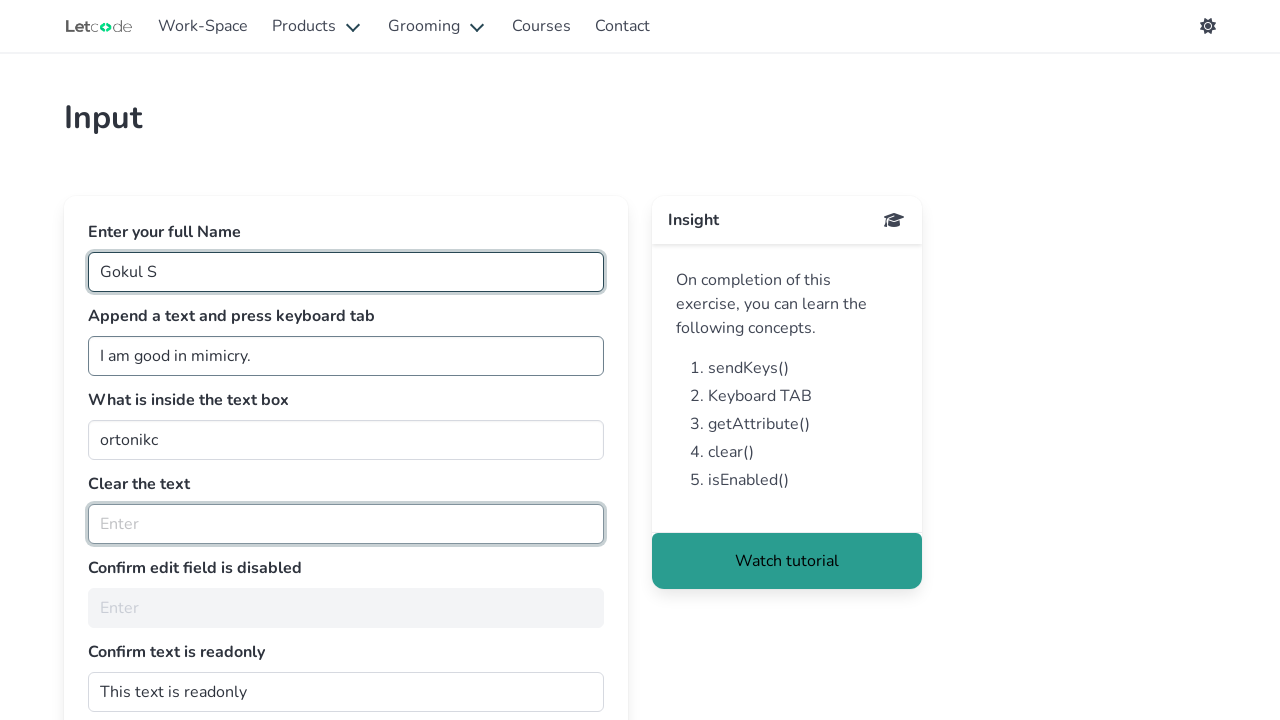

Checked if noEdit field is enabled: False
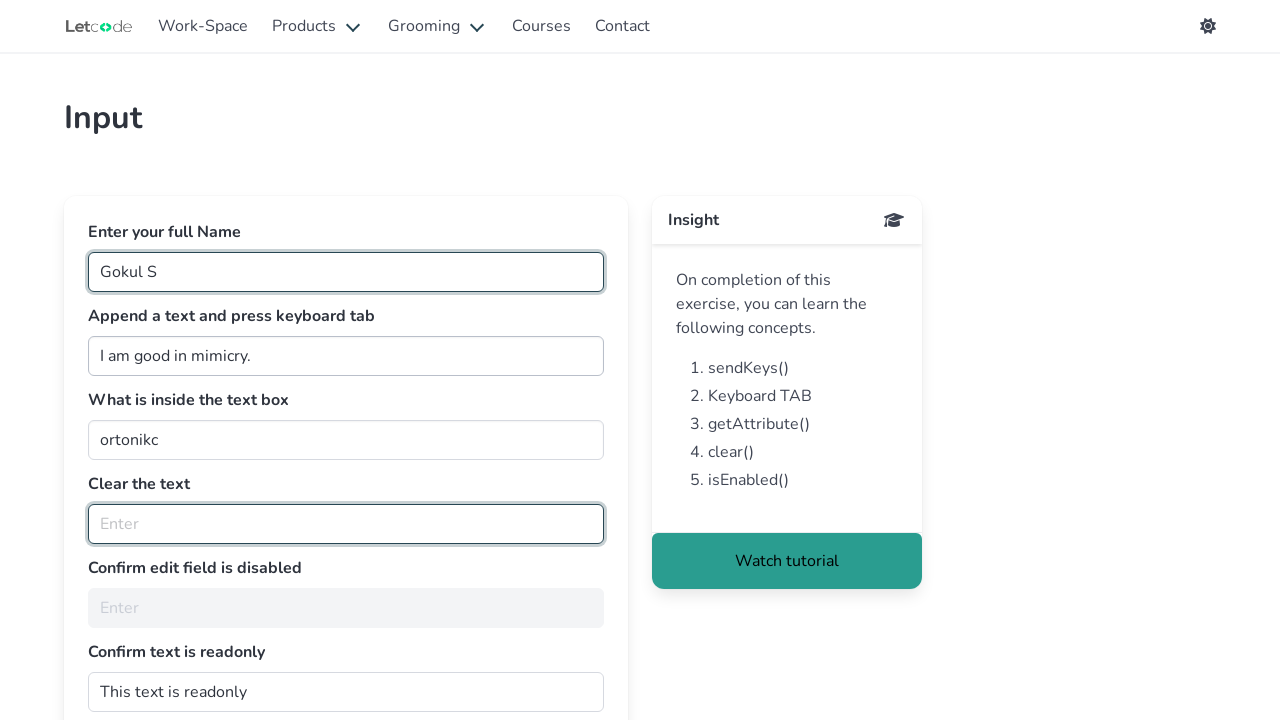

Retrieved readonly attribute from dontwrite field: 
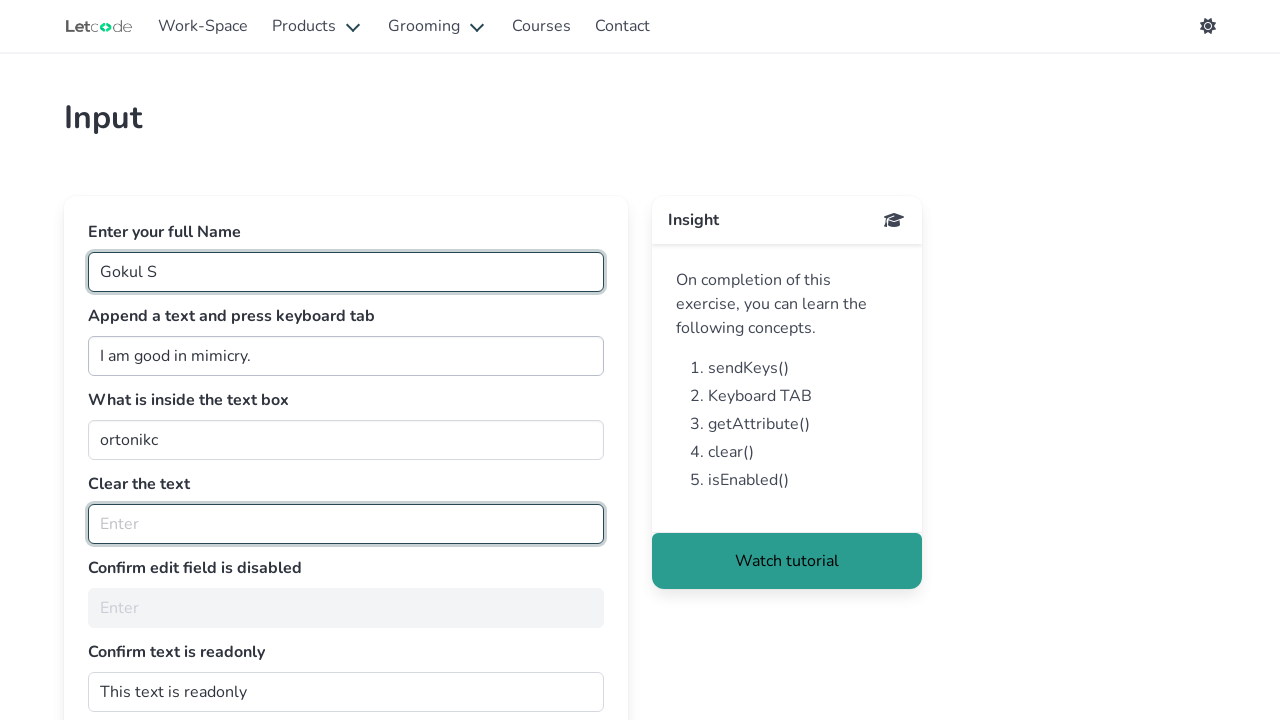

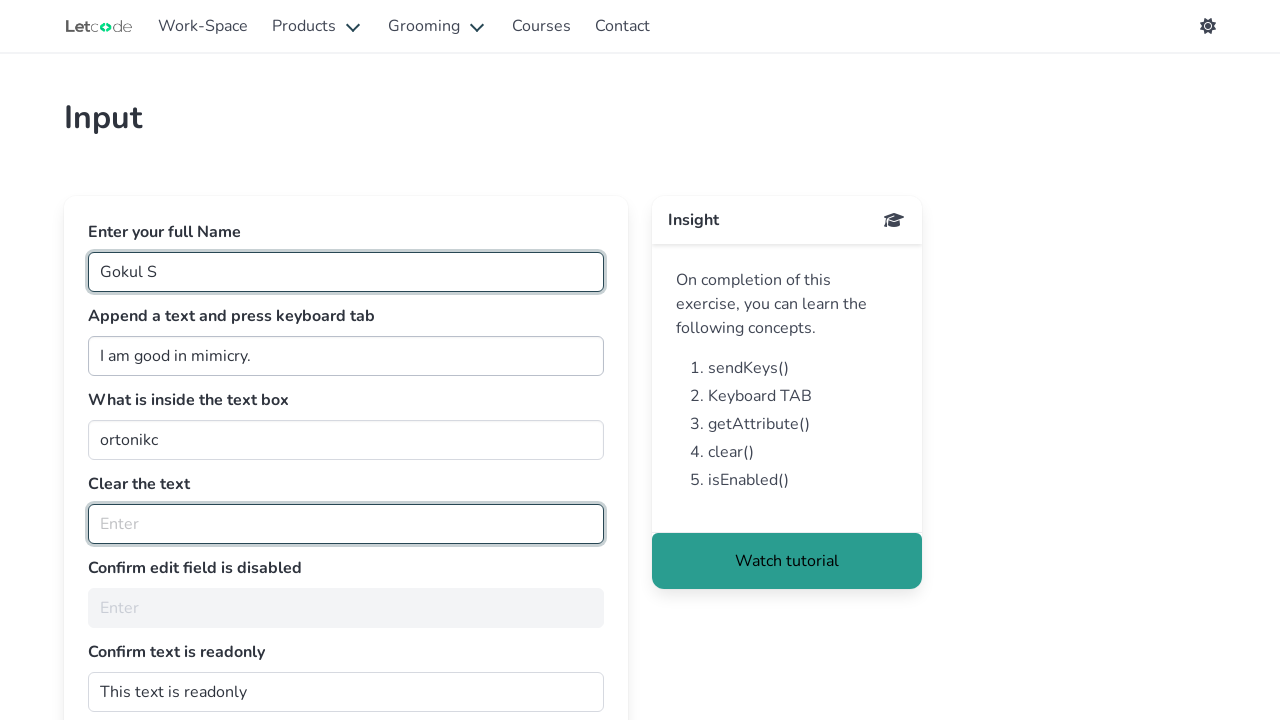